Tests Indian Railways train search functionality by entering origin and destination stations (MAS to SBC), unchecking a date filter if selected, and waiting for the train schedule table to load.

Starting URL: https://erail.in/

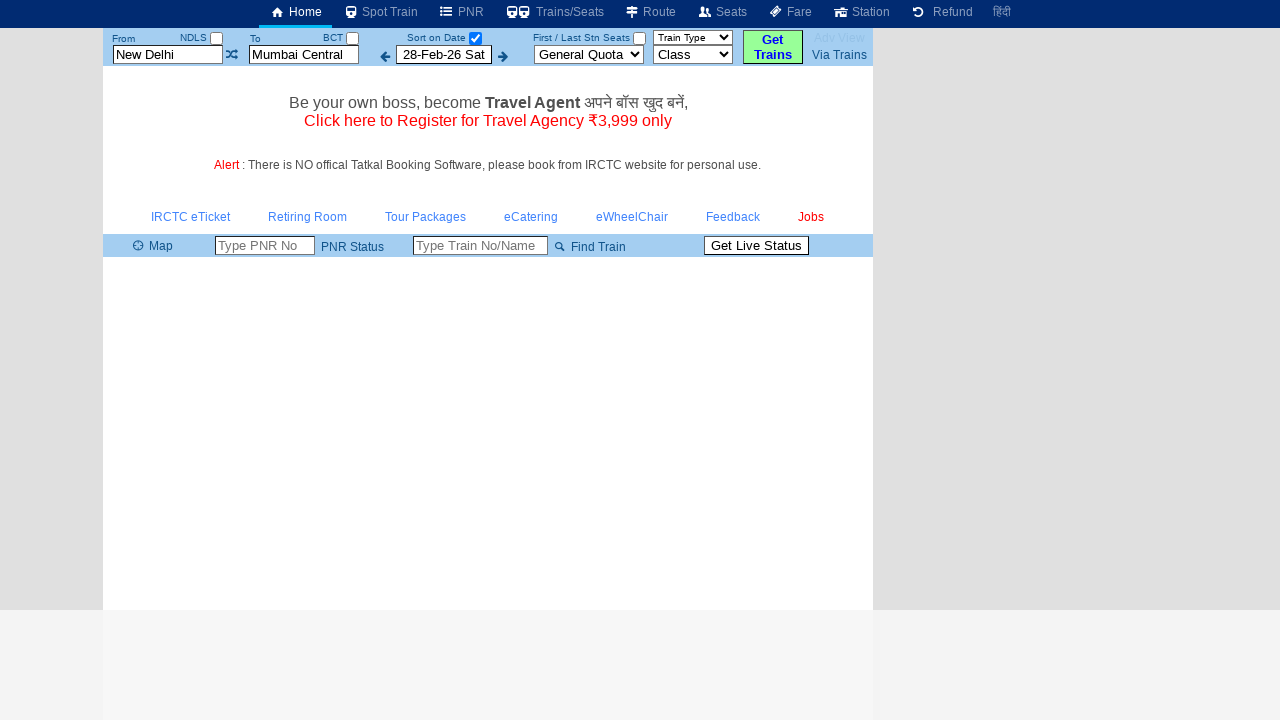

Cleared the 'From' station field on #txtStationFrom
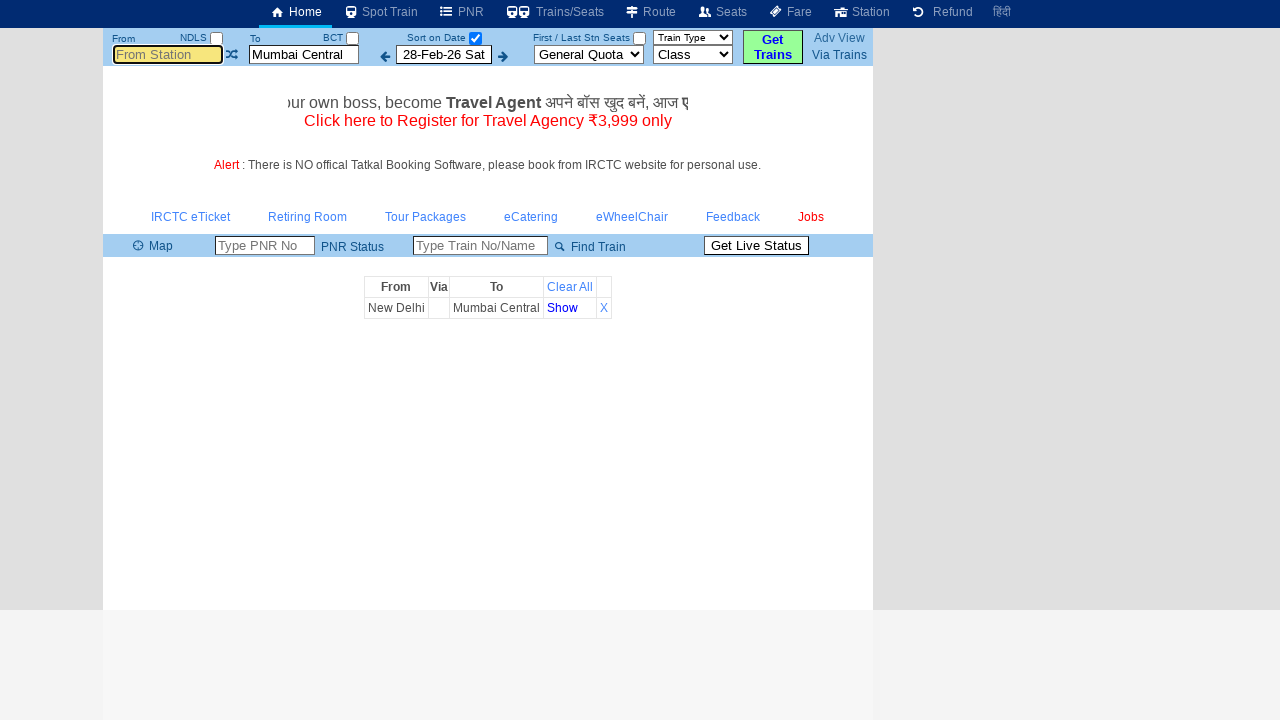

Entered 'MAS' (Chennai Central) as the origin station on #txtStationFrom
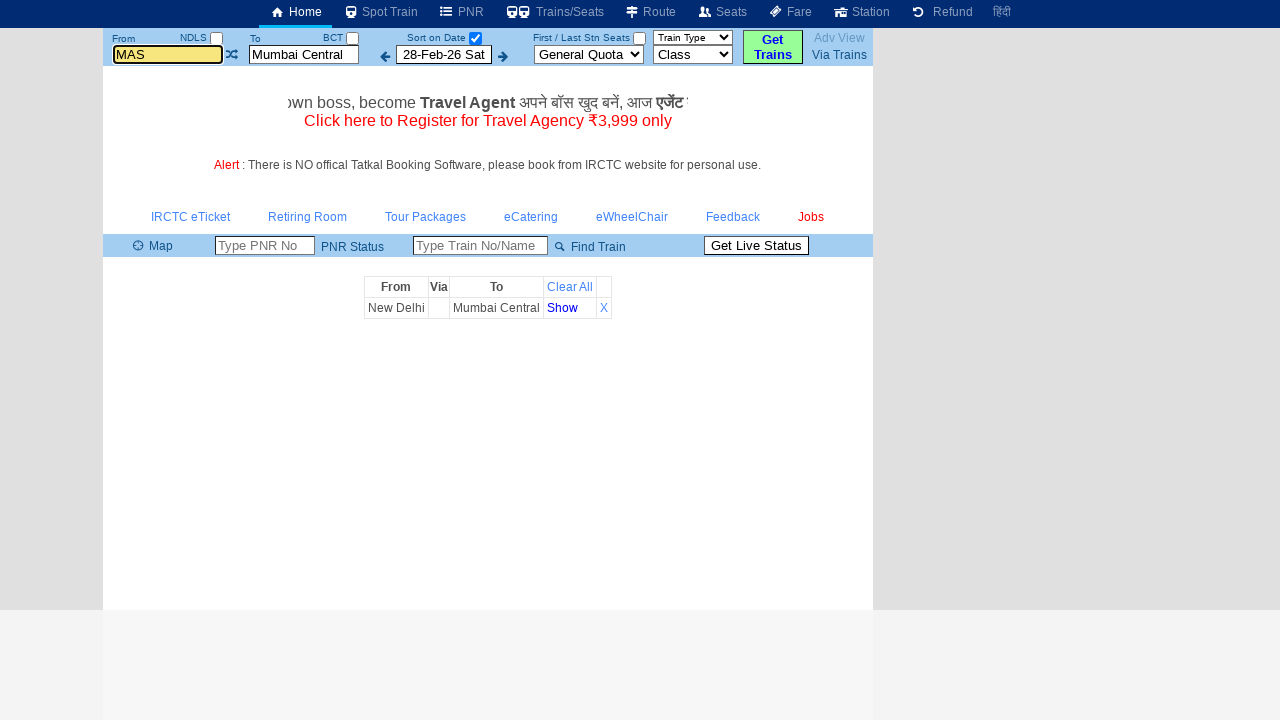

Pressed Tab to move to the next field
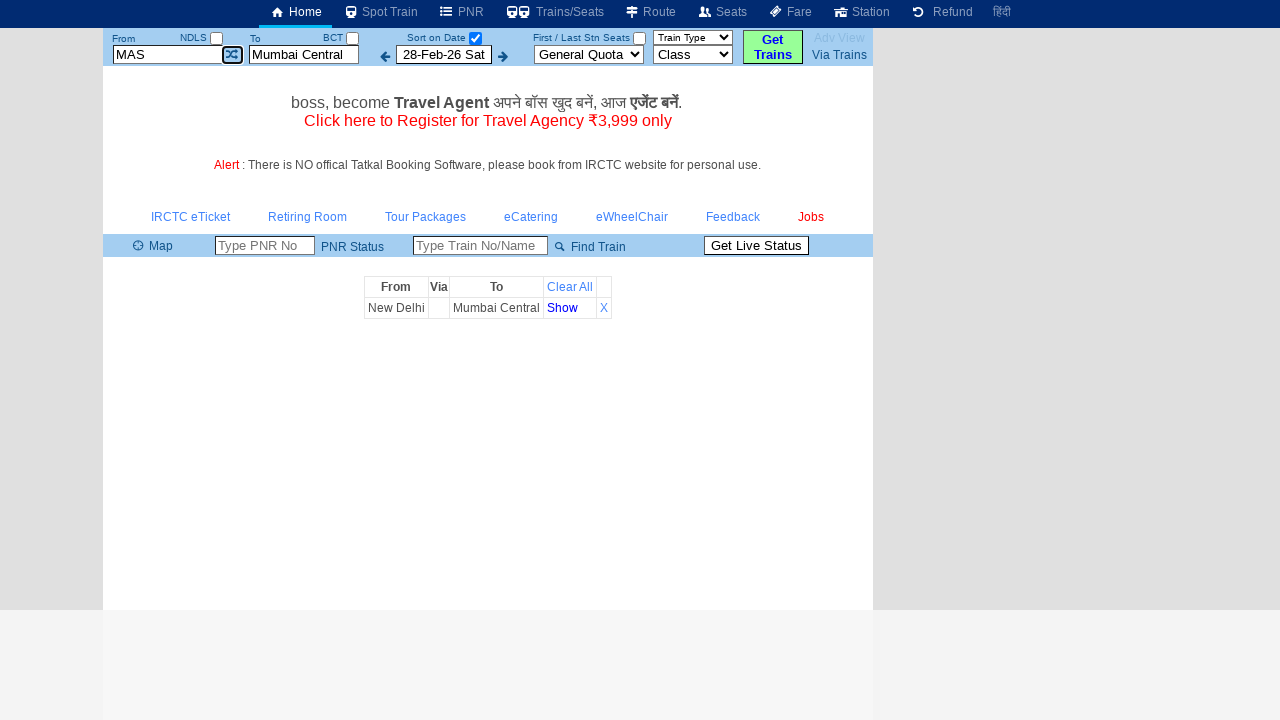

Cleared the 'To' station field on #txtStationTo
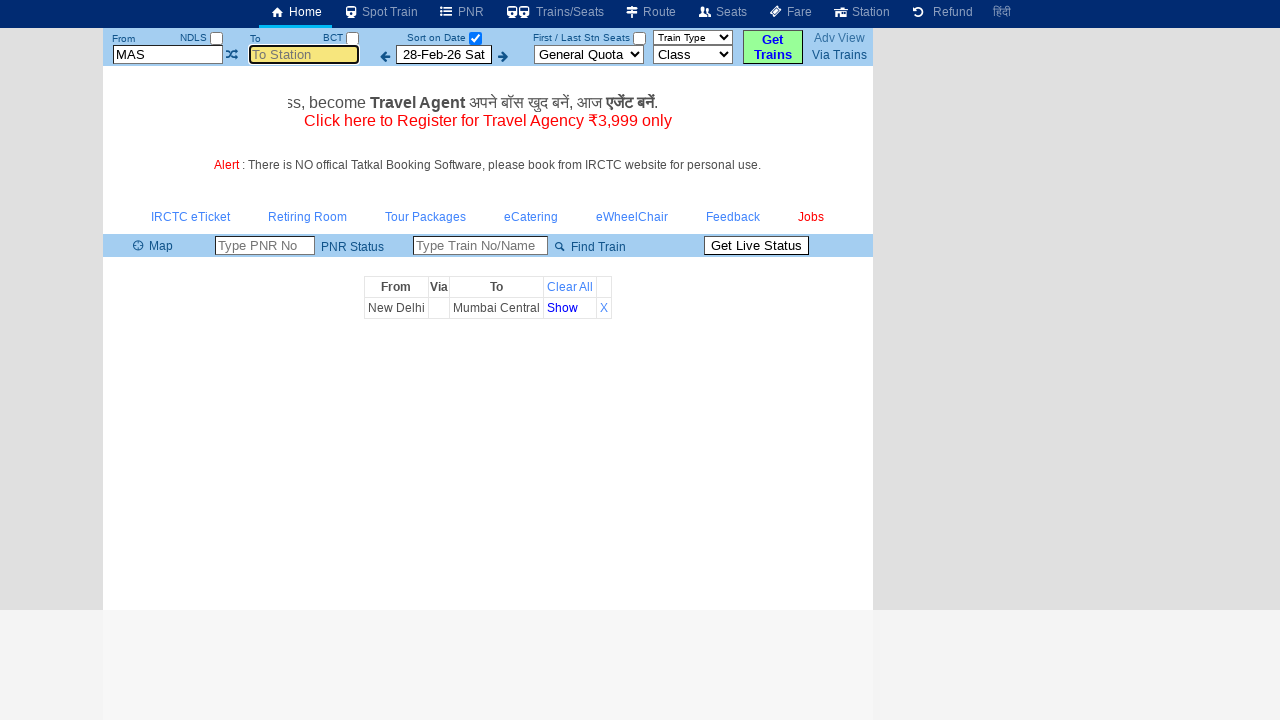

Entered 'SBC' (Bangalore City Junction) as the destination station on #txtStationTo
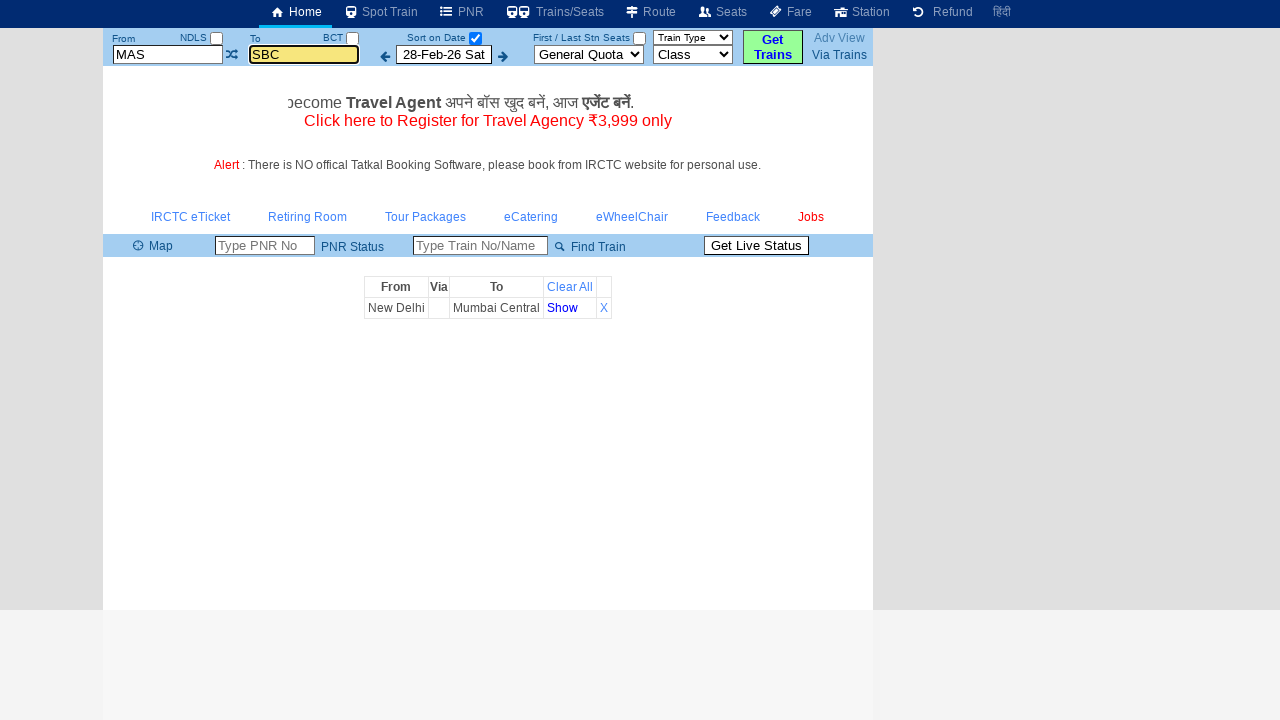

Pressed Tab to move to the next field
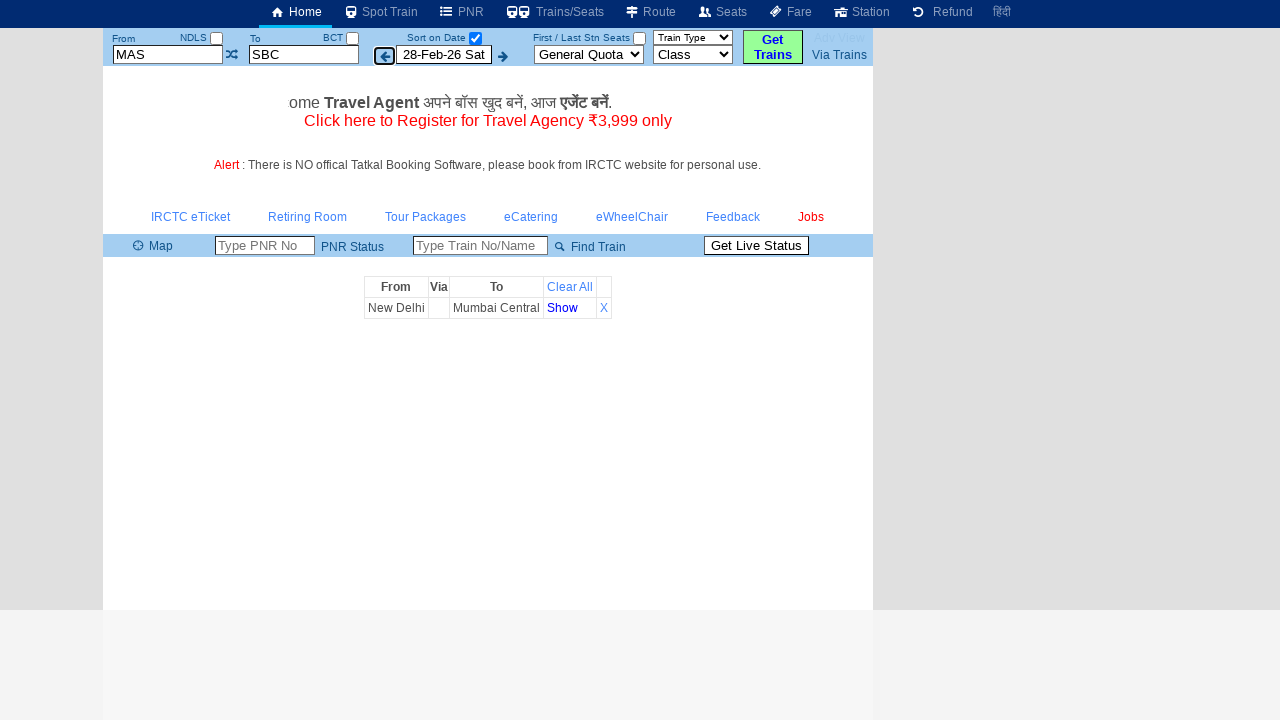

Unchecked the 'Select Date Only' checkbox at (475, 38) on #chkSelectDateOnly
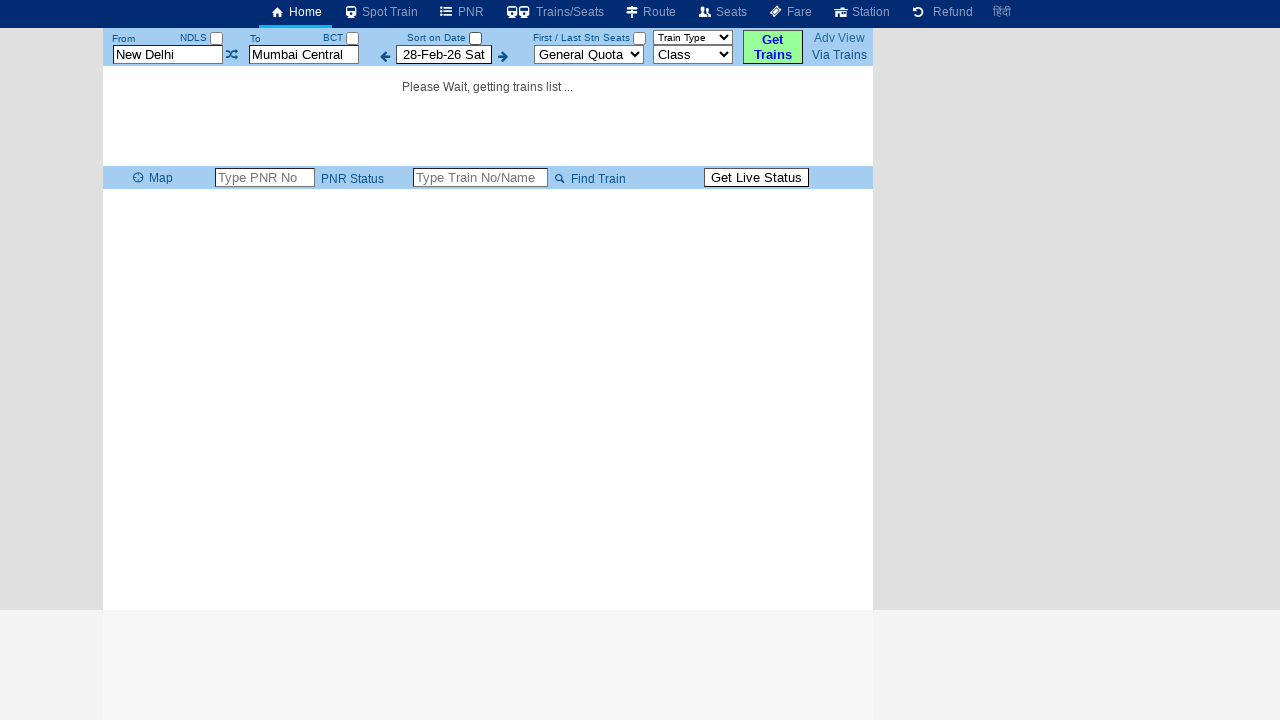

Train schedule table loaded successfully
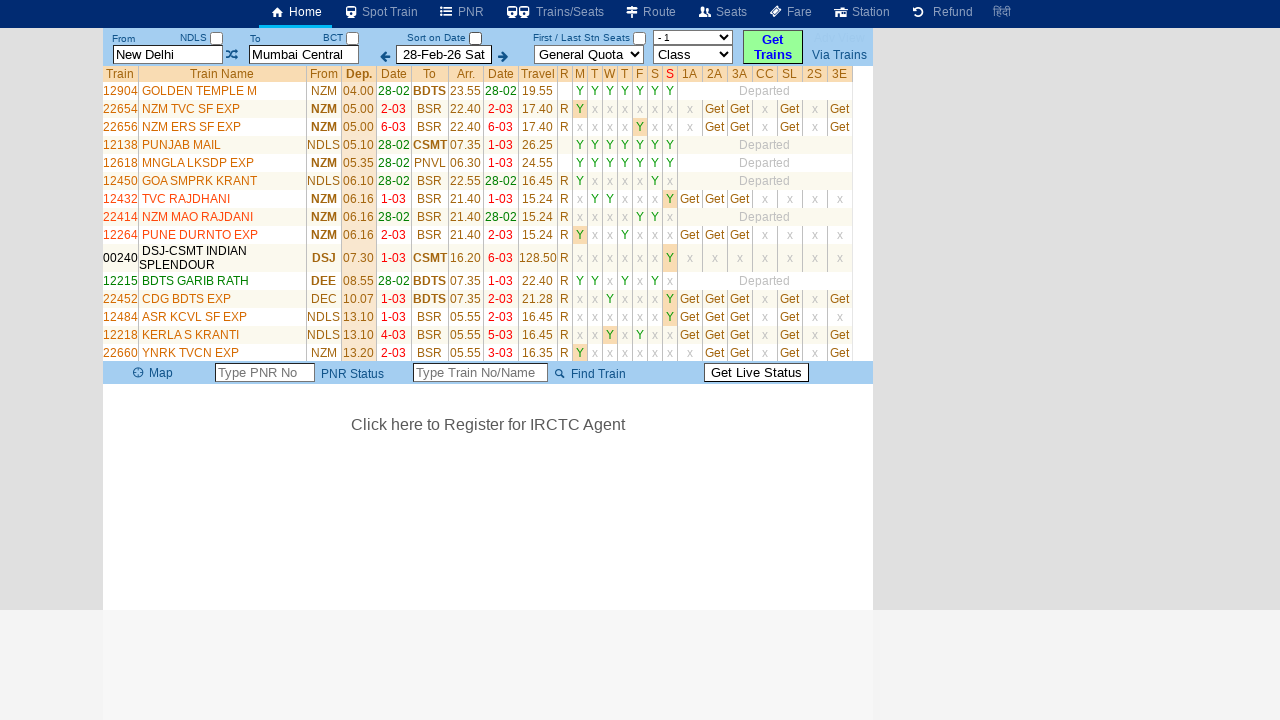

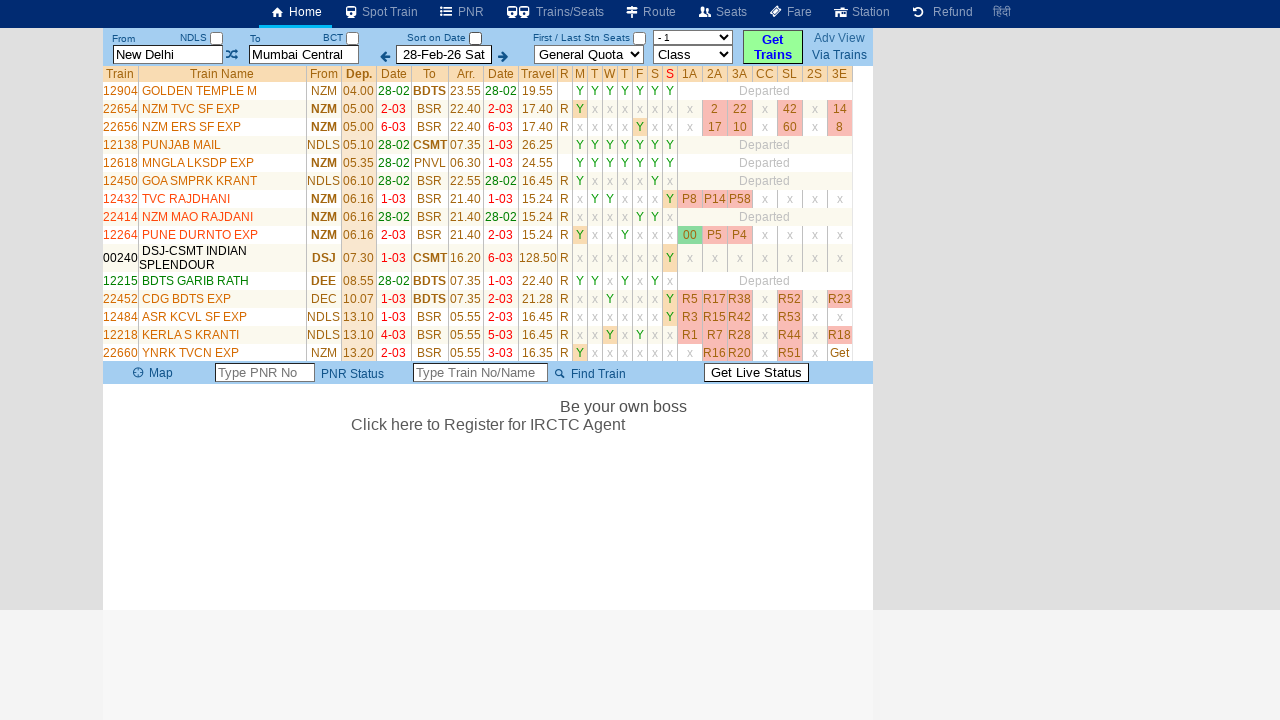